Tests that the Azure Proxy Integration page loads and displays a visitorId in the pre element

Starting URL: https://experiments.martinmakarsky.com/fingerprint-pro-react-azure

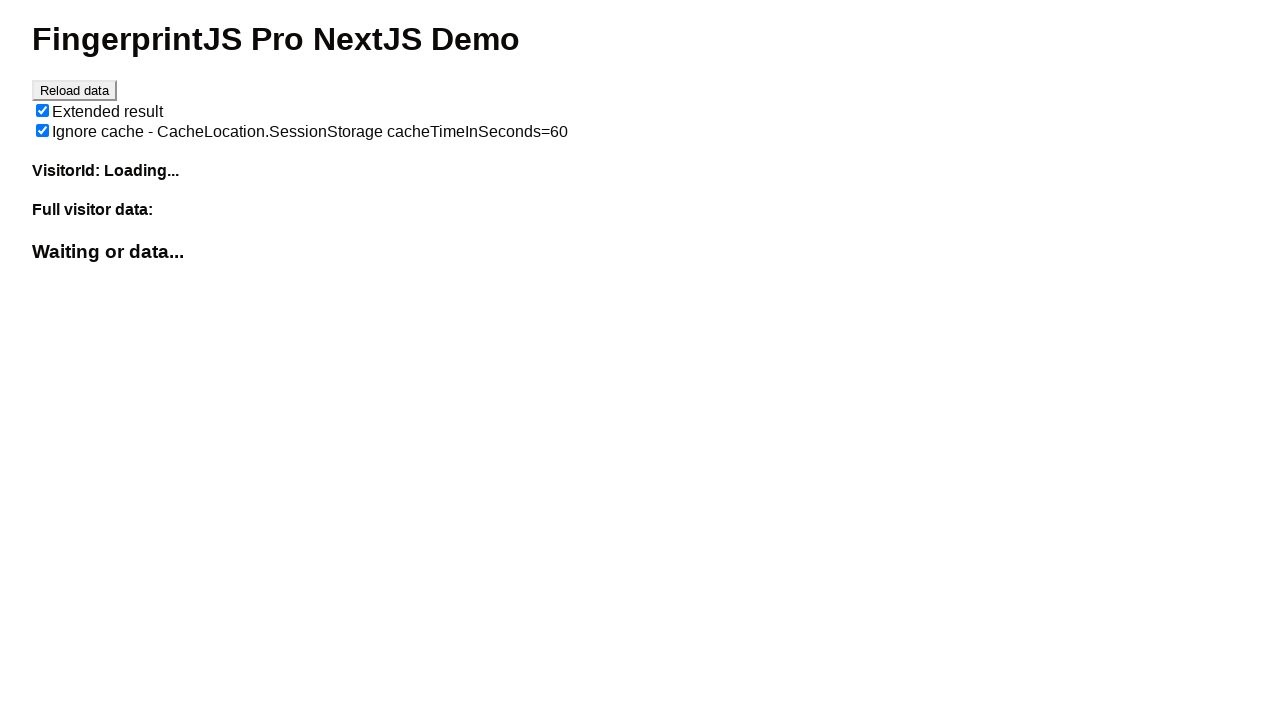

Navigated to Azure Proxy Integration test page
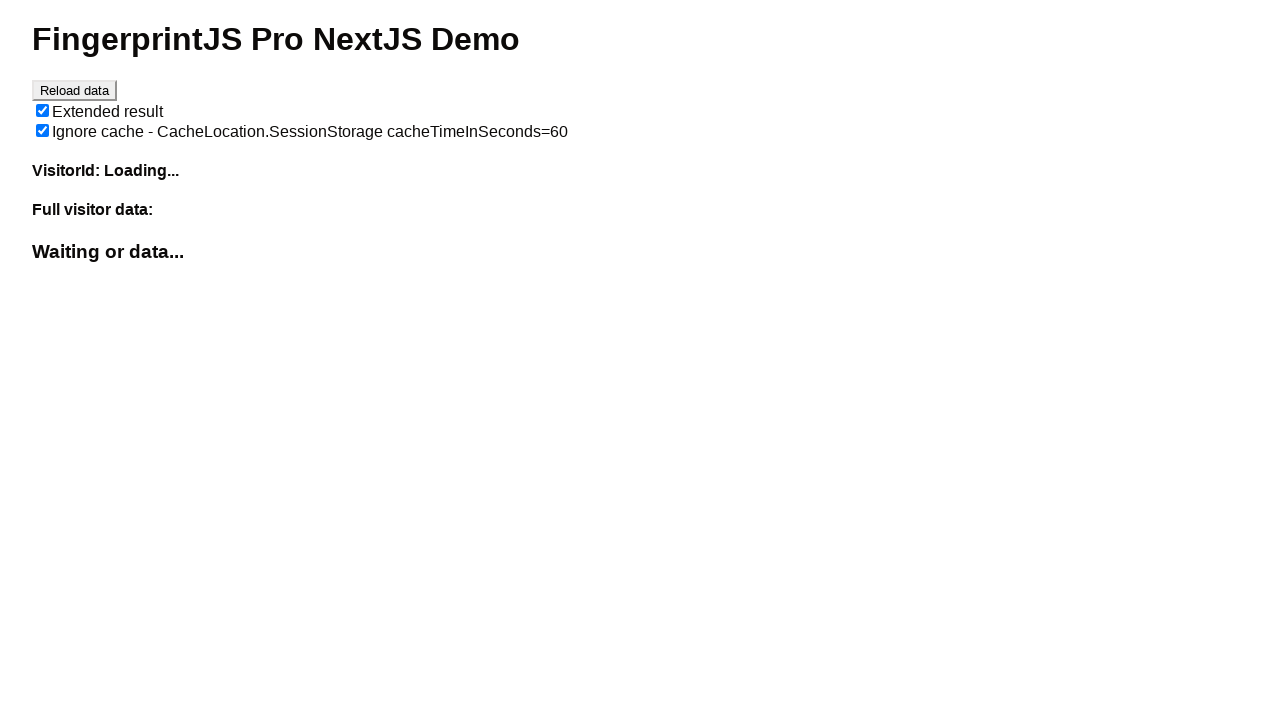

Pre element with visitor data loaded
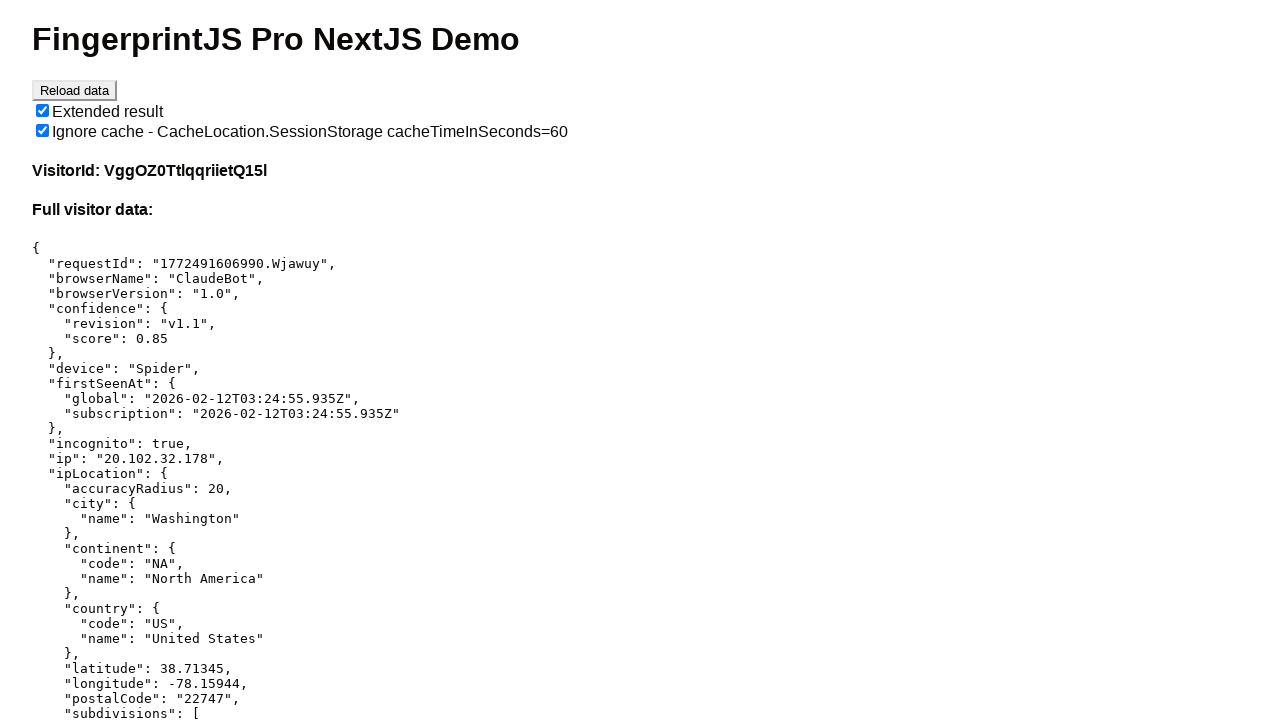

Retrieved visitor ID from pre element: {
  "requestId": "1772491606990.Wjawuy",
  "browserName": "ClaudeBot",
  "browserVersion": "1.0",
  "confidence": {
    "revision": "v1.1",
    "score": 0.85
  },
  "device": "Spider",
  "firstSeenAt": {
    "global": "2026-02-12T03:24:55.935Z",
    "subscription": "2026-02-12T03:24:55.935Z"
  },
  "incognito": true,
  "ip": "20.102.32.178",
  "ipLocation": {
    "accuracyRadius": 20,
    "city": {
      "name": "Washington"
    },
    "continent": {
      "code": "NA",
      "name": "North America"
    },
    "country": {
      "code": "US",
      "name": "United States"
    },
    "latitude": 38.71345,
    "longitude": -78.15944,
    "postalCode": "22747",
    "subdivisions": [
      {
        "isoCode": "VA",
        "name": "Virginia"
      }
    ],
    "timezone": "America/New_York"
  },
  "lastSeenAt": {
    "global": "2026-03-02T22:46:12.048Z",
    "subscription": "2026-03-02T22:46:12.048Z"
  },
  "meta": {
    "version": "v1.1.4422+d61d8f8"
  },
  "os": "Mac OS X",
  "osVersion": "10.15.7",
  "supplementaryIds": {
    "highRecall": {
      "firstSeenAt": {
        "global": "2026-02-12T03:24:55.935Z",
        "subscription": "2026-02-12T03:24:55.935Z"
      },
      "lastSeenAt": {
        "global": "2026-03-02T22:46:12.048Z",
        "subscription": "2026-03-02T22:46:12.048Z"
      },
      "visitorFound": true,
      "visitorId": "bX6KihuSb4lMvXB8NxK44J_hr"
    },
    "standard": {
      "confidence": {
        "revision": "v1.1",
        "score": 0.85
      },
      "firstSeenAt": {
        "global": "2026-02-12T03:24:55.935Z",
        "subscription": "2026-02-12T03:24:55.935Z"
      },
      "lastSeenAt": {
        "global": "2026-03-02T22:46:12.048Z",
        "subscription": "2026-03-02T22:46:12.048Z"
      },
      "visitorFound": true,
      "visitorId": "VggOZ0TtlqqriietQ15l"
    }
  },
  "visitorFound": true,
  "visitorId": "VggOZ0TtlqqriietQ15l",
  "cacheHit": false
}
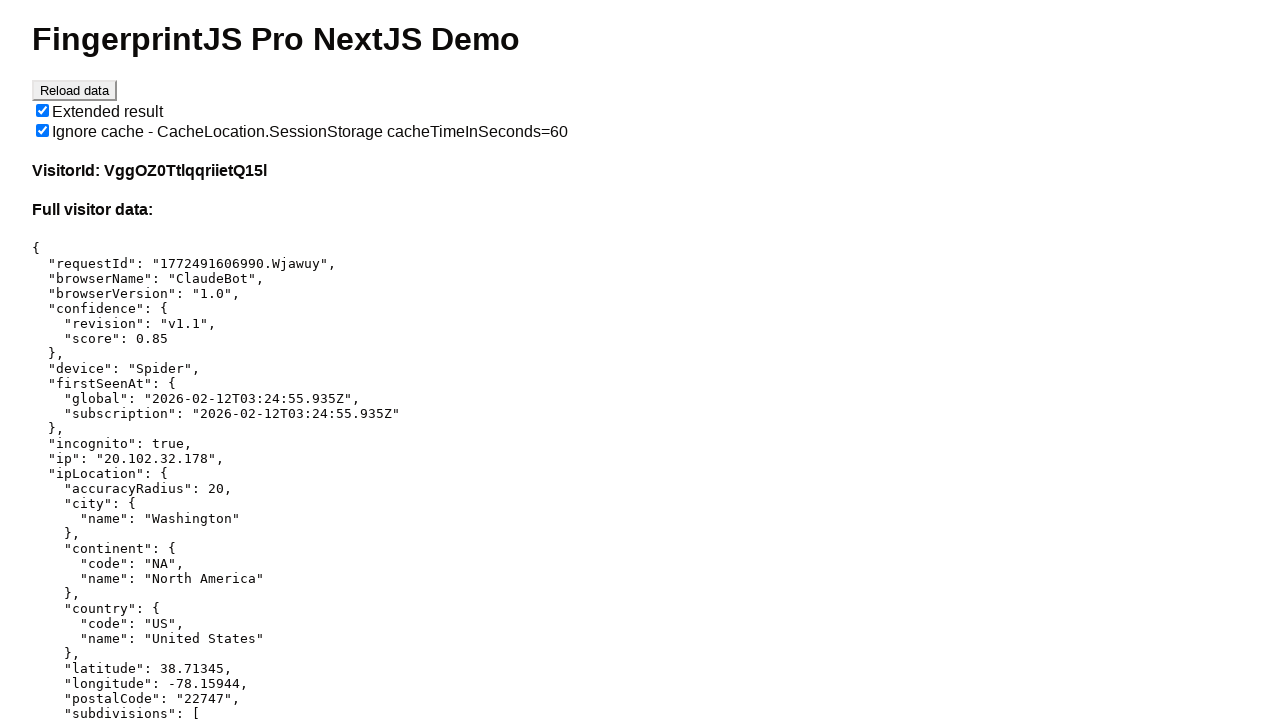

Confirmed that visitorId is present and not empty
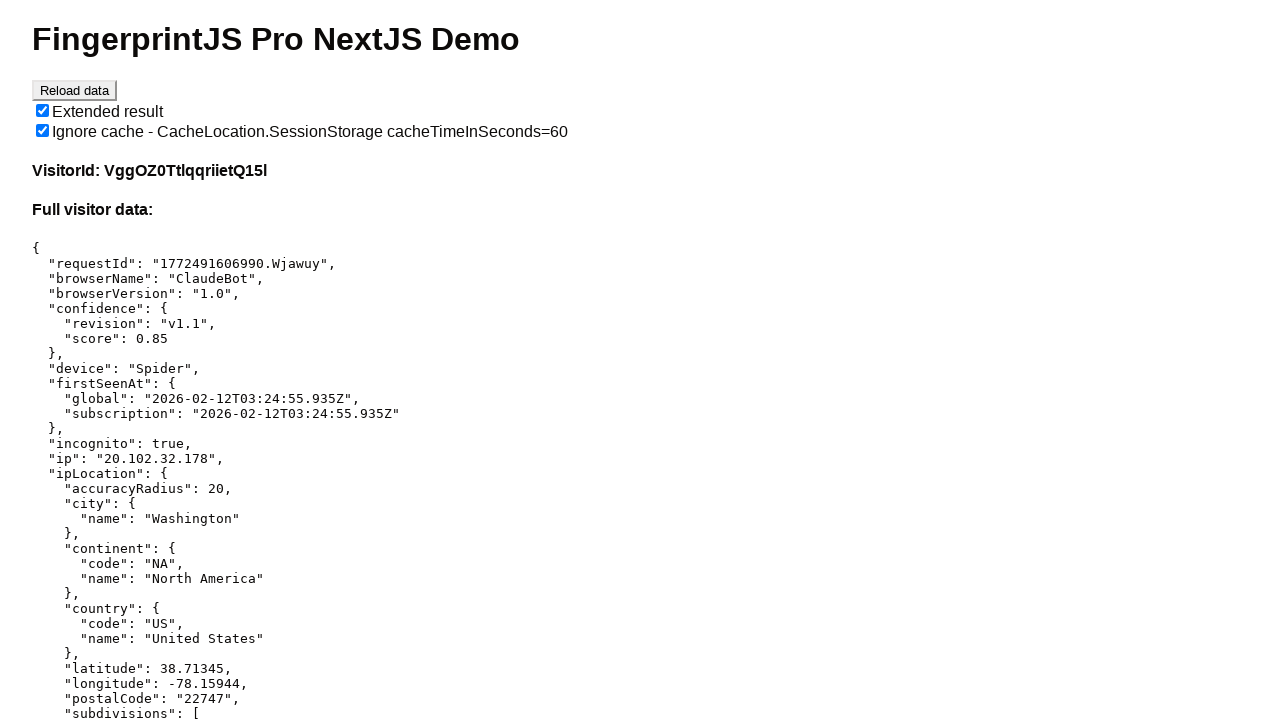

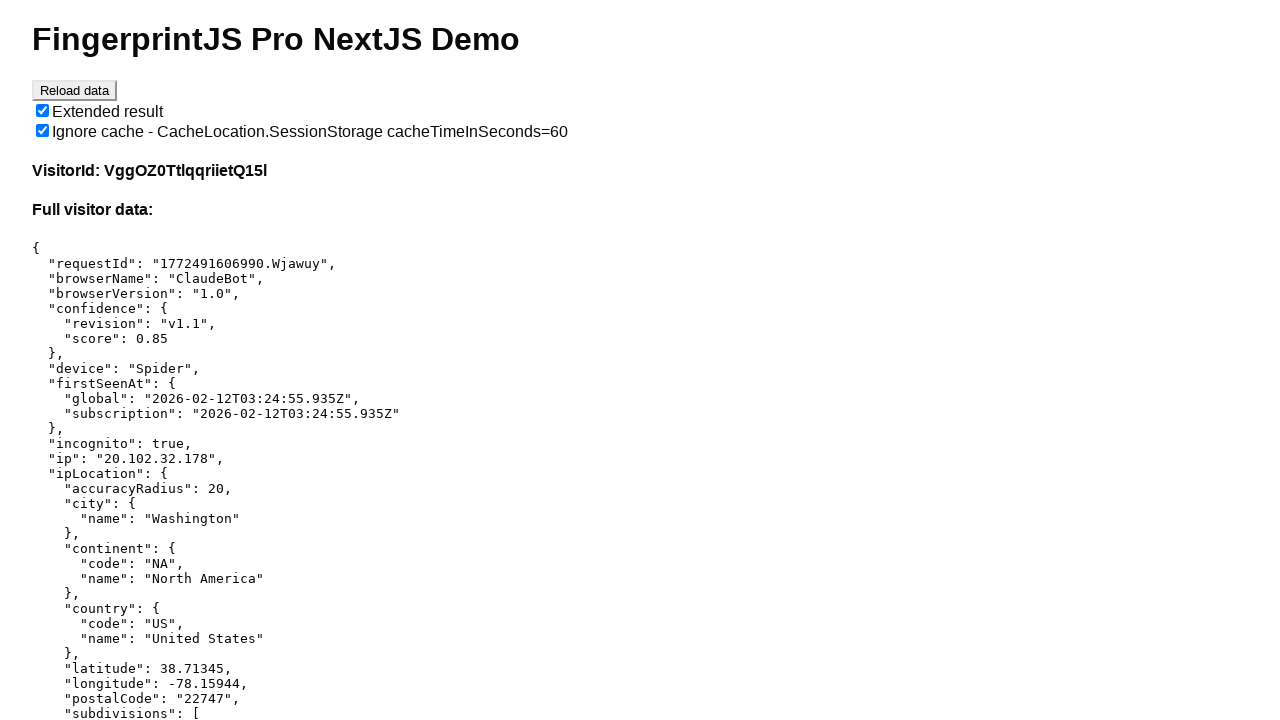